Tests drag and drop functionality by switching to an iframe, locating a draggable element, and dragging it to a droppable target on the jQuery UI demo page.

Starting URL: http://jqueryui.com/droppable/

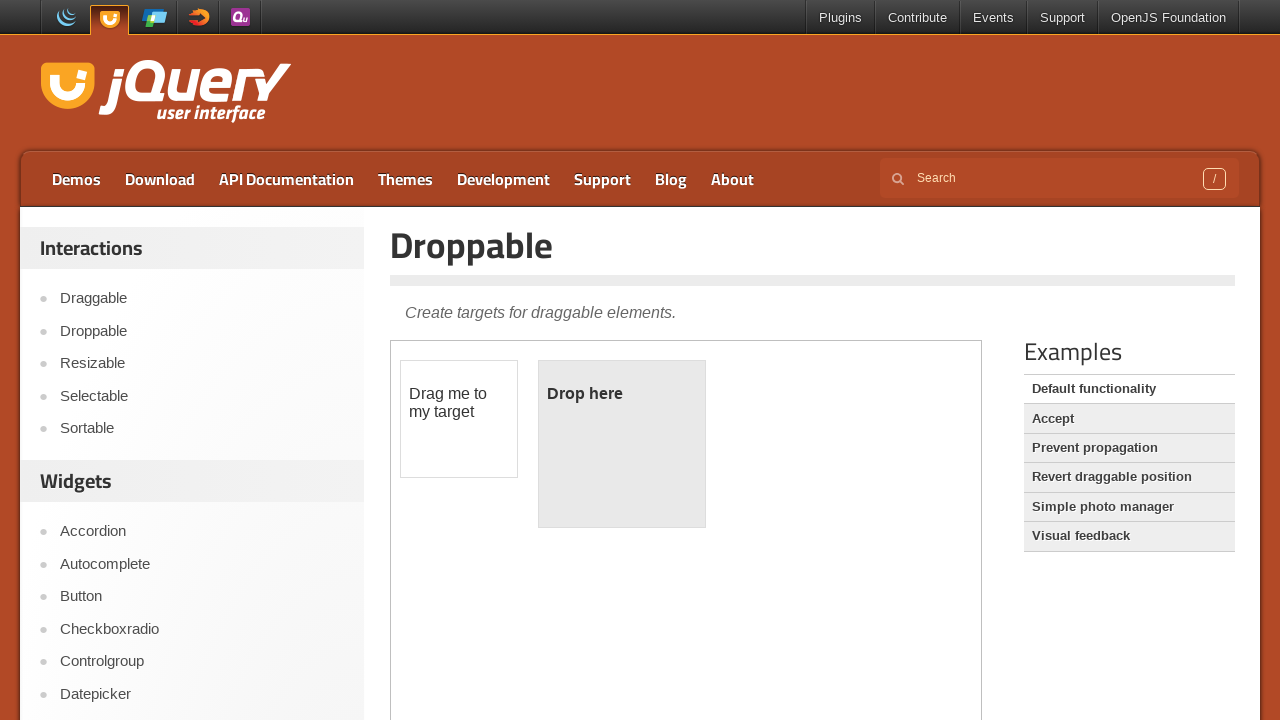

Located and switched focus to the demo iframe
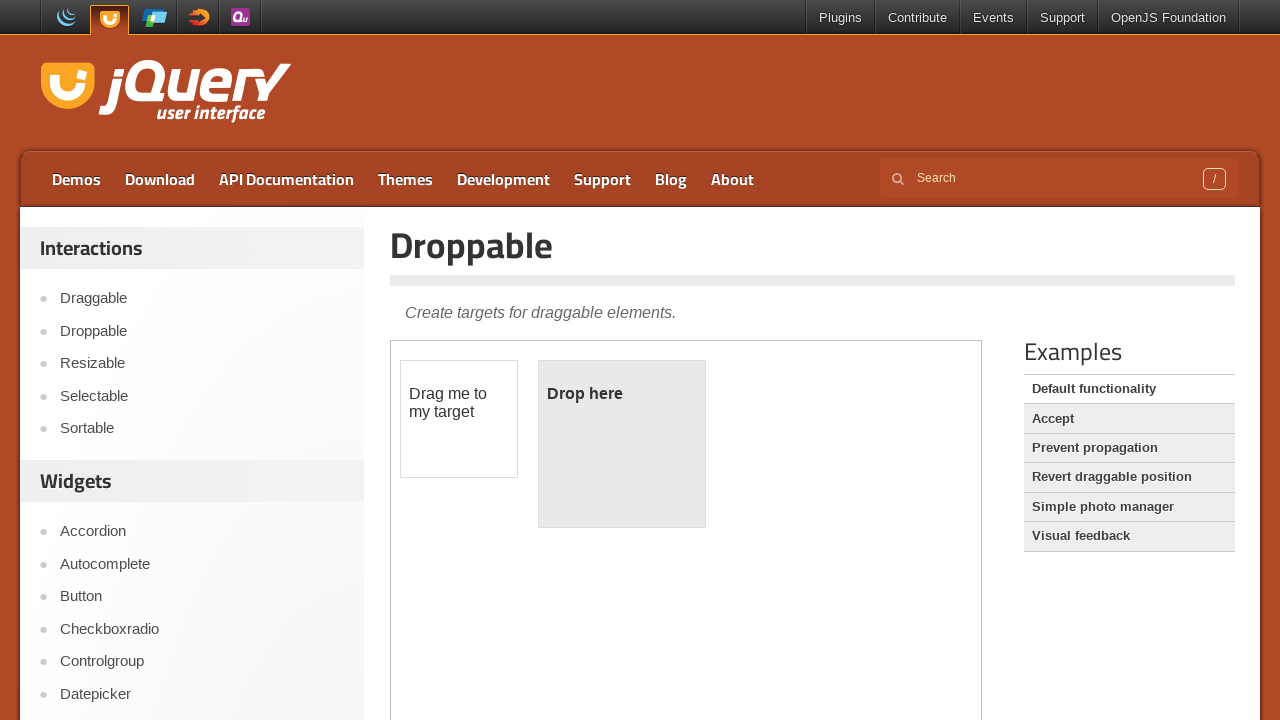

Located the draggable element with id 'draggable'
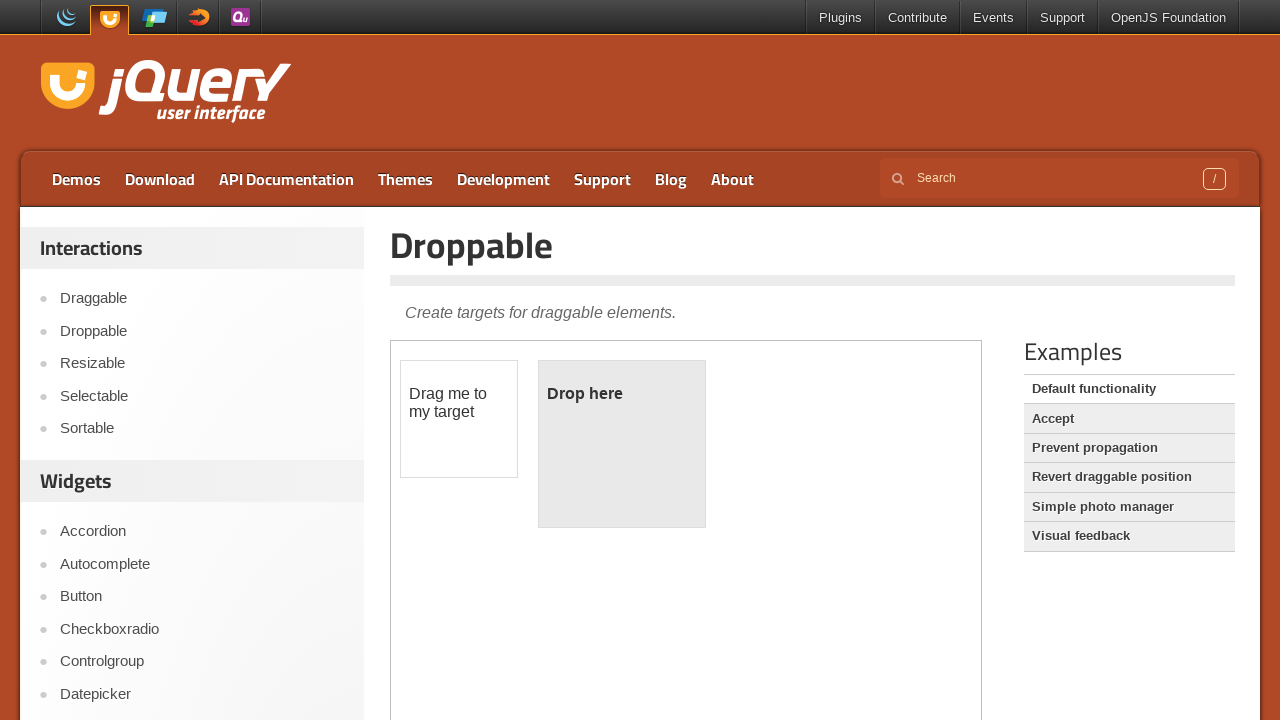

Located the droppable target element with id 'droppable'
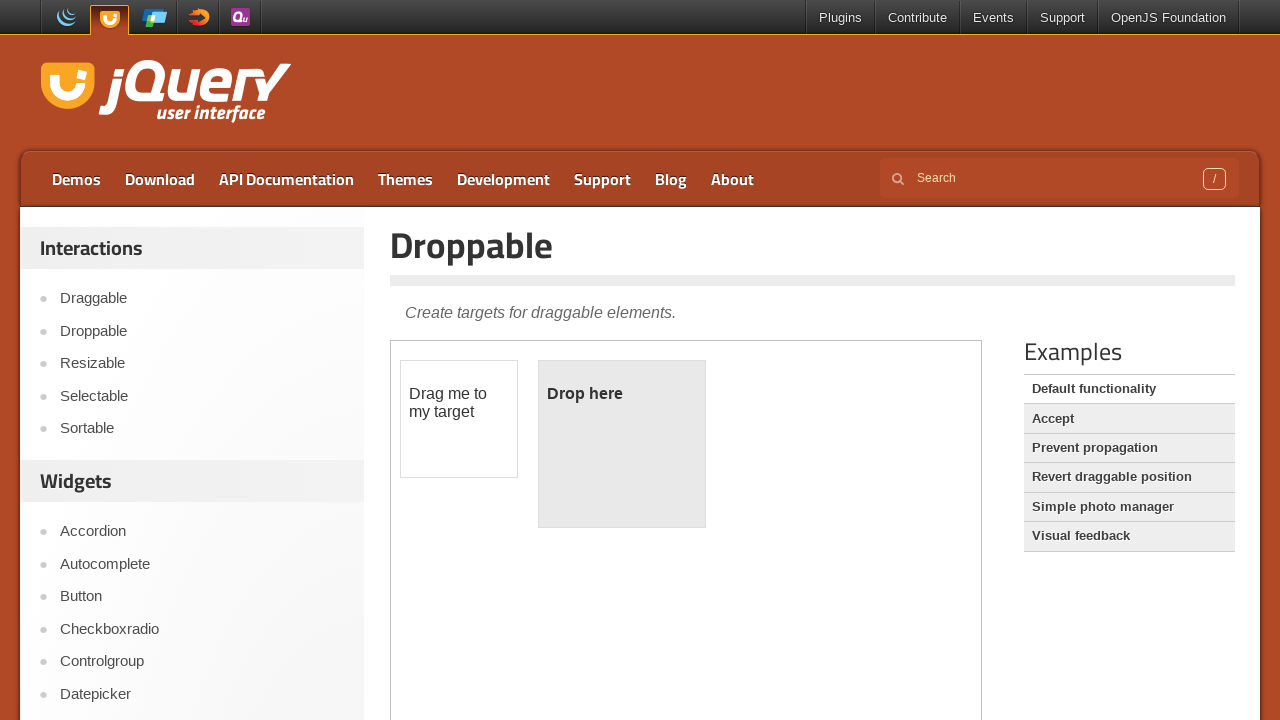

Waited for draggable element to become visible
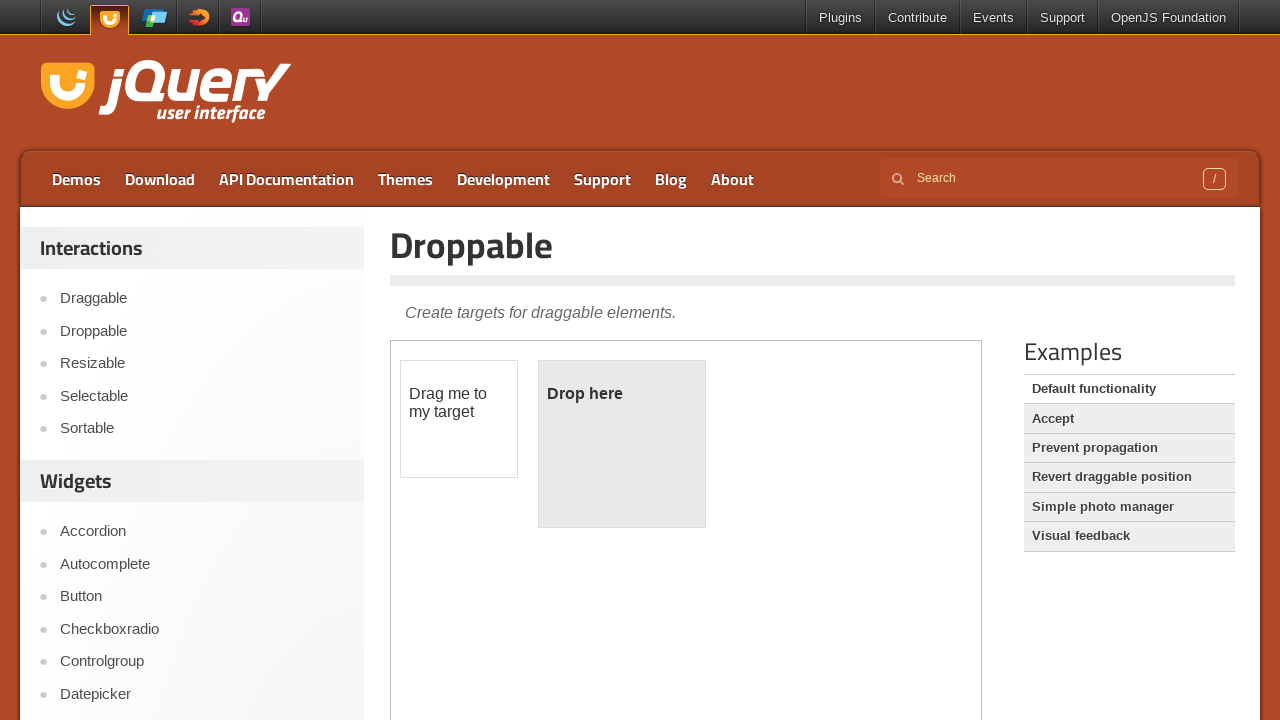

Waited for droppable target element to become visible
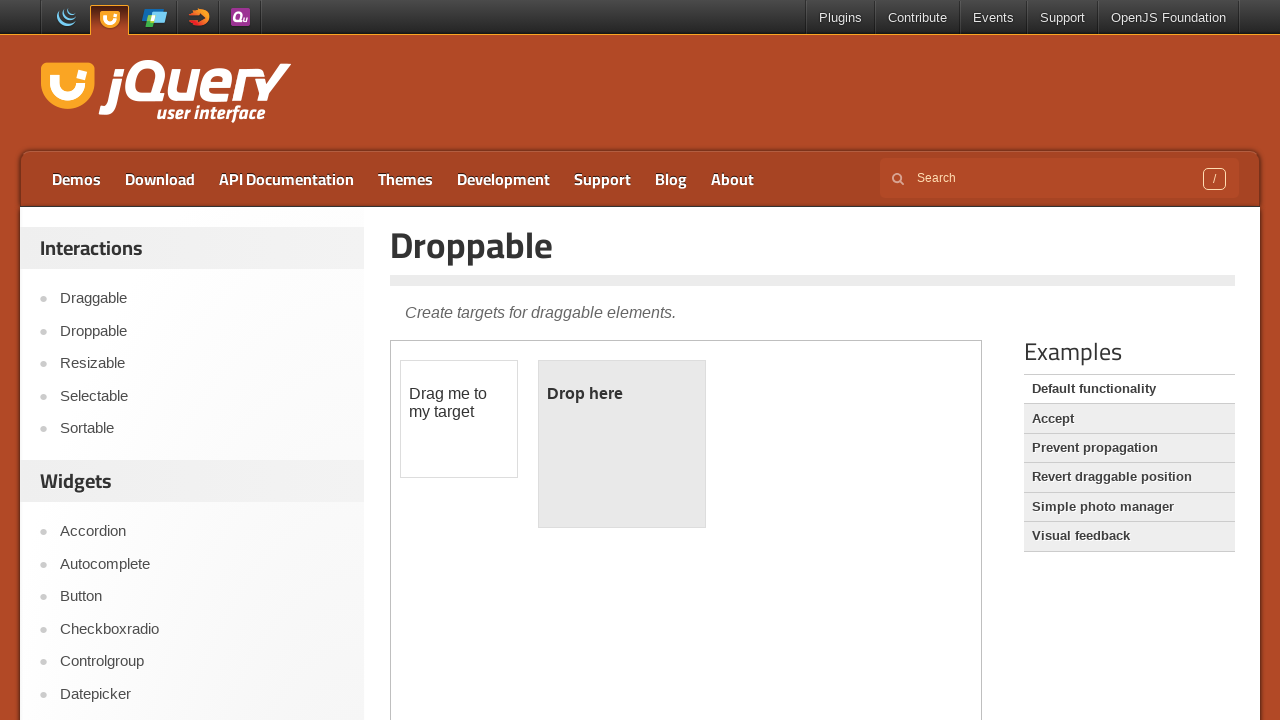

Dragged the draggable element to the droppable target at (622, 444)
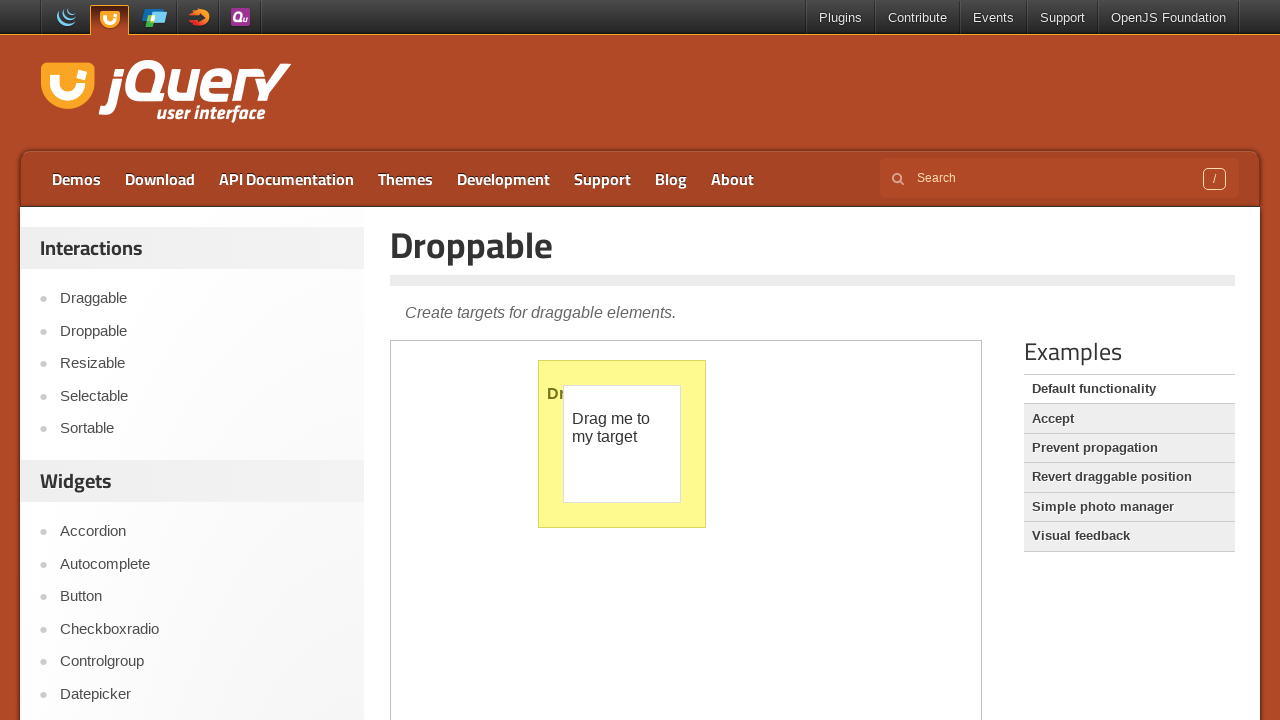

Verified successful drop - droppable element now displays 'Dropped!' text
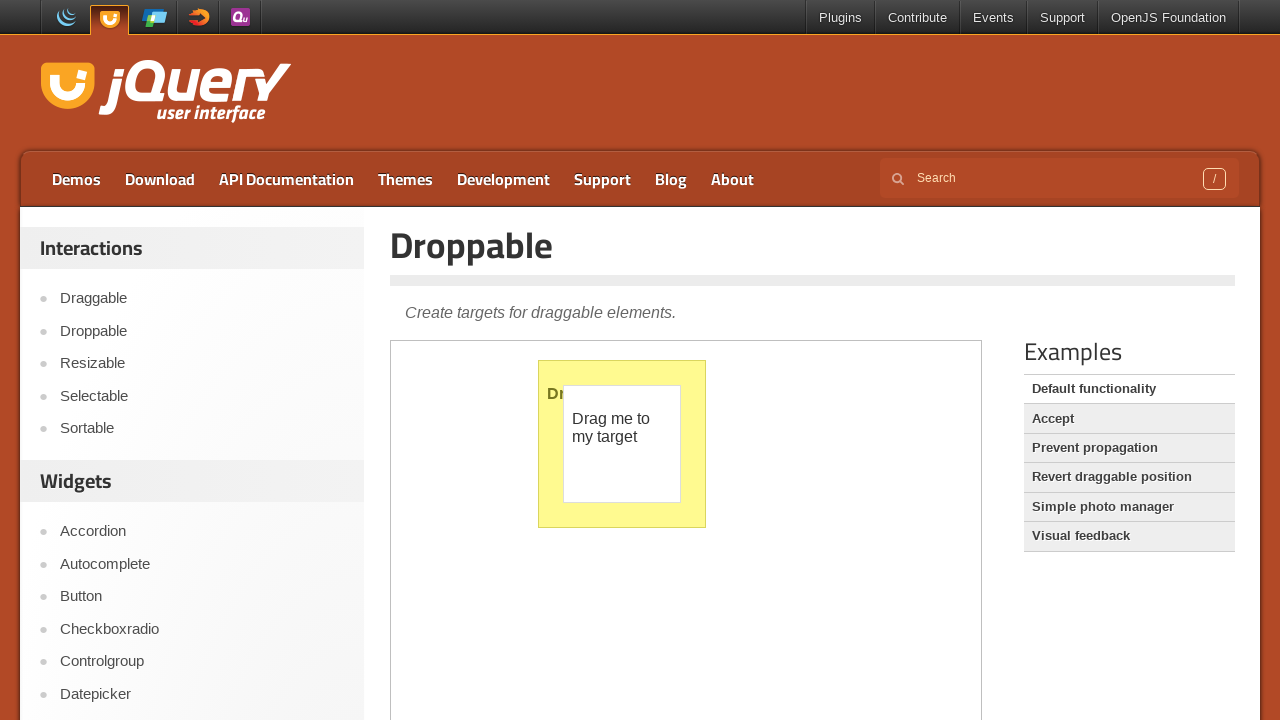

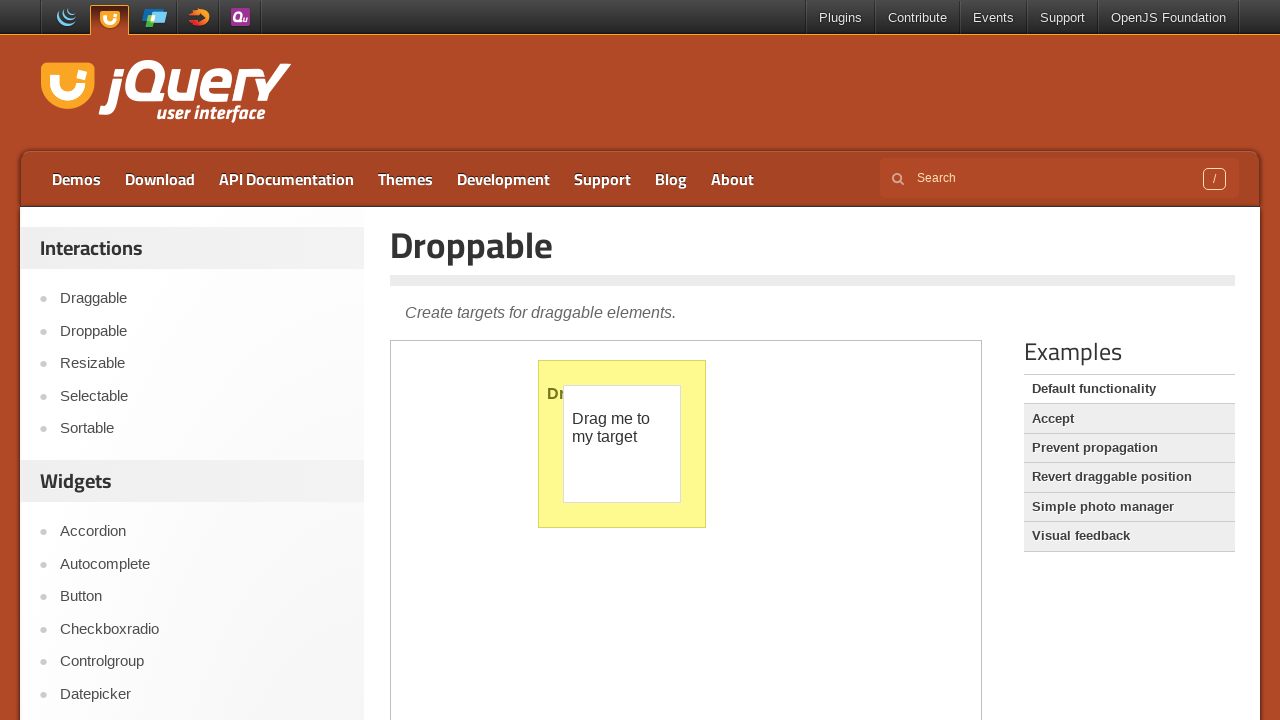